Navigates to dropdown page and verifies dropdown form exists with options displayed correctly

Starting URL: https://the-internet.herokuapp.com

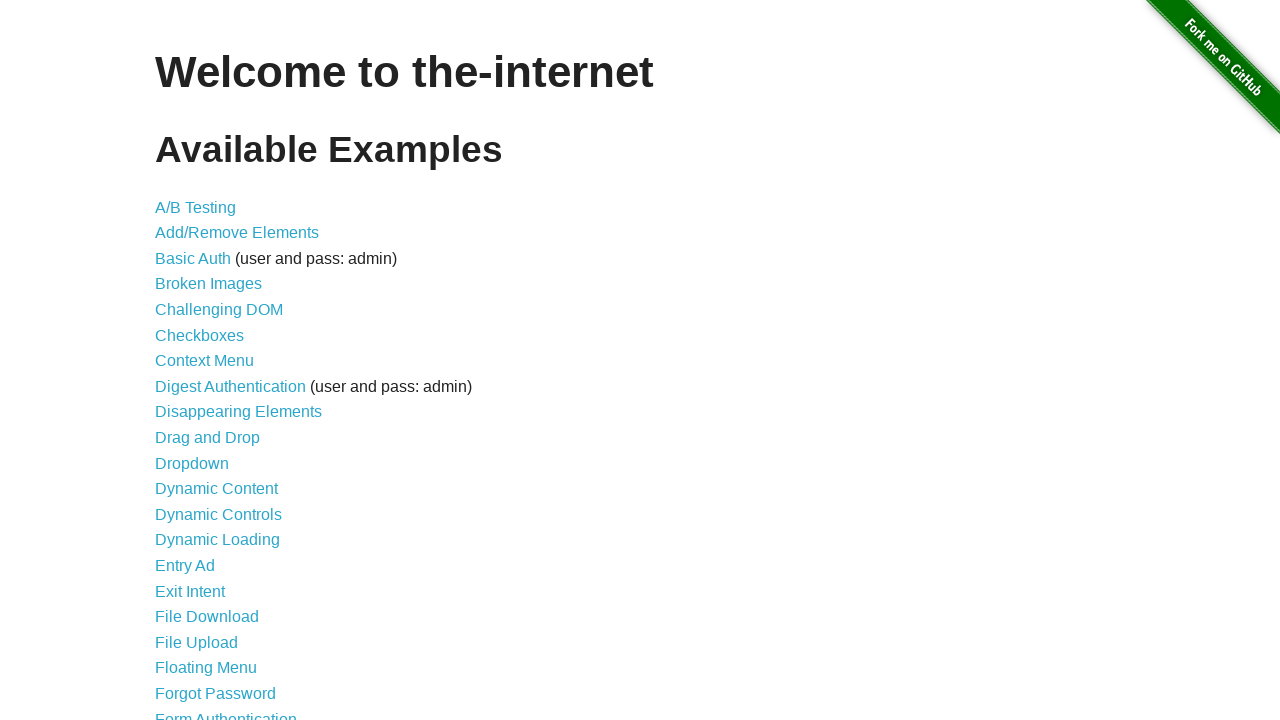

Clicked on Dropdown link at (192, 463) on a[href='/dropdown']
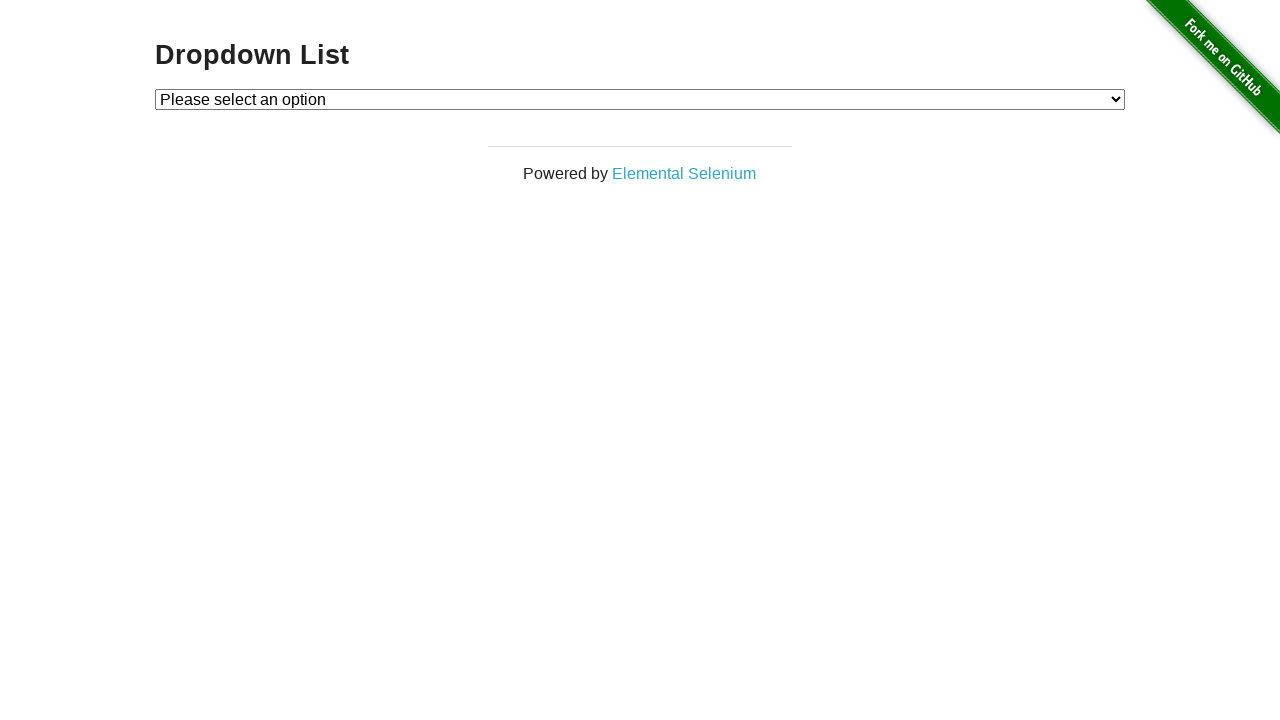

Dropdown element loaded
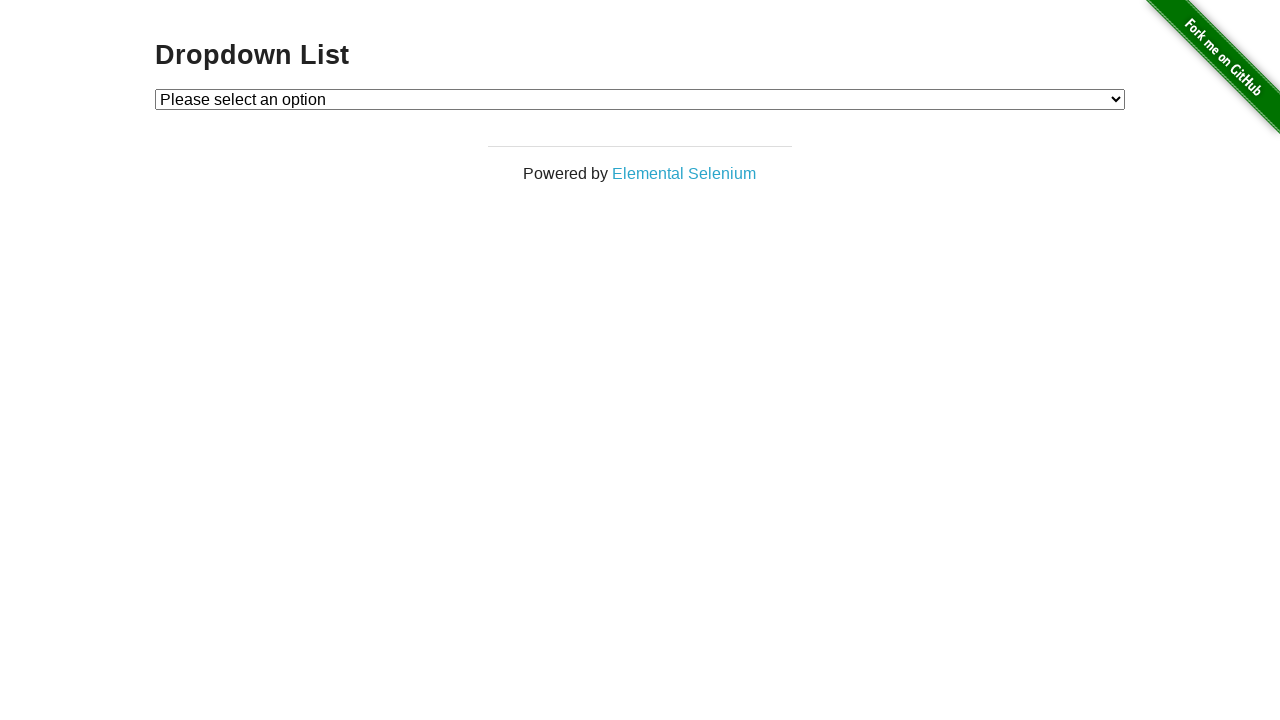

Verified dropdown form is visible
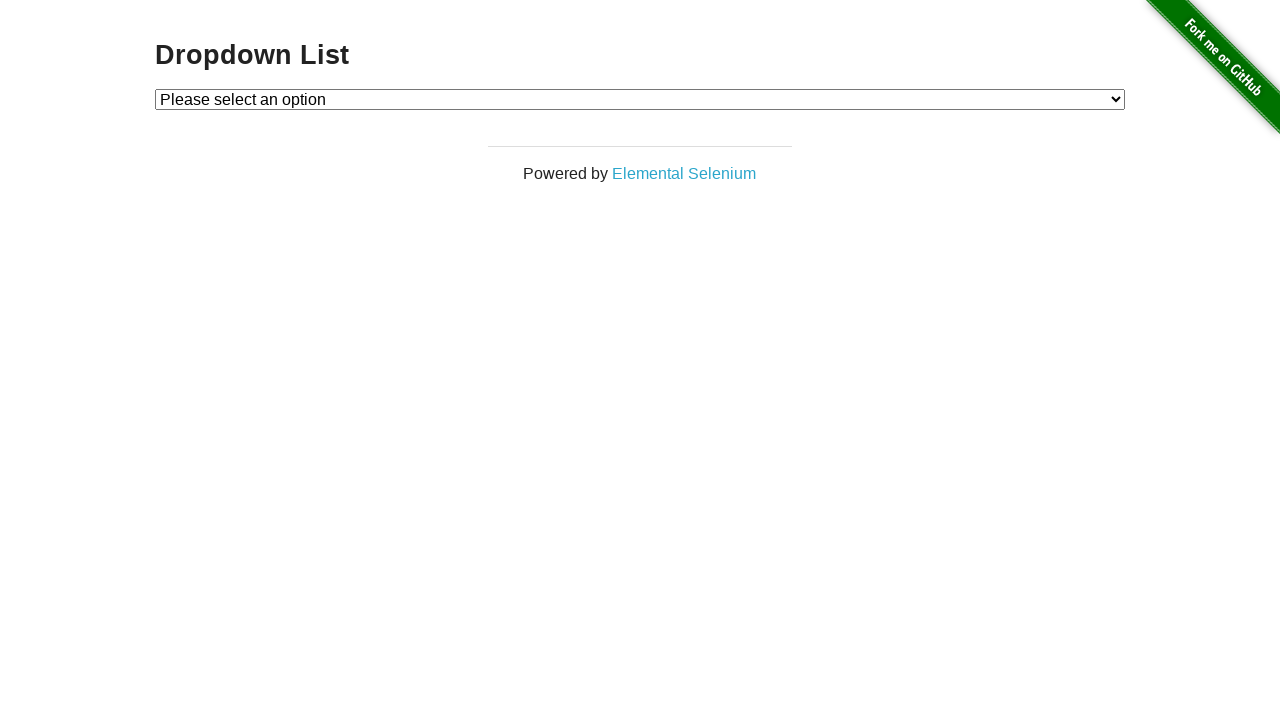

Verified dropdown has 3 options
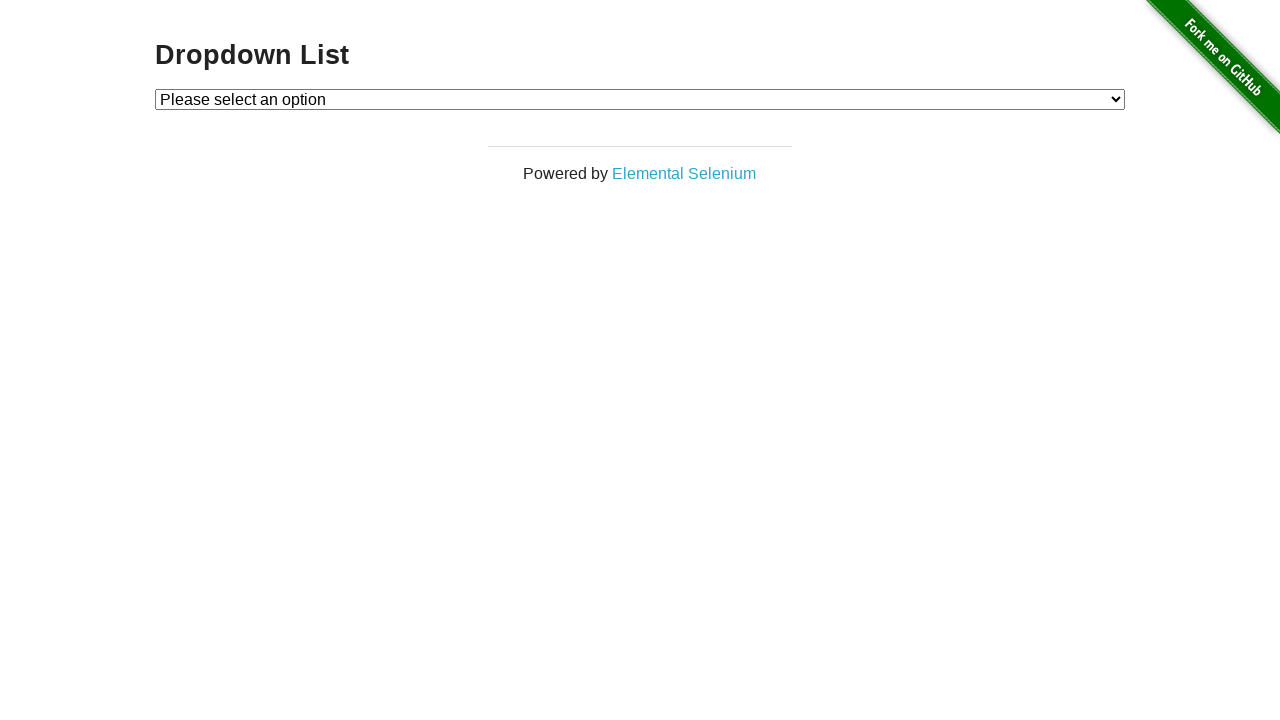

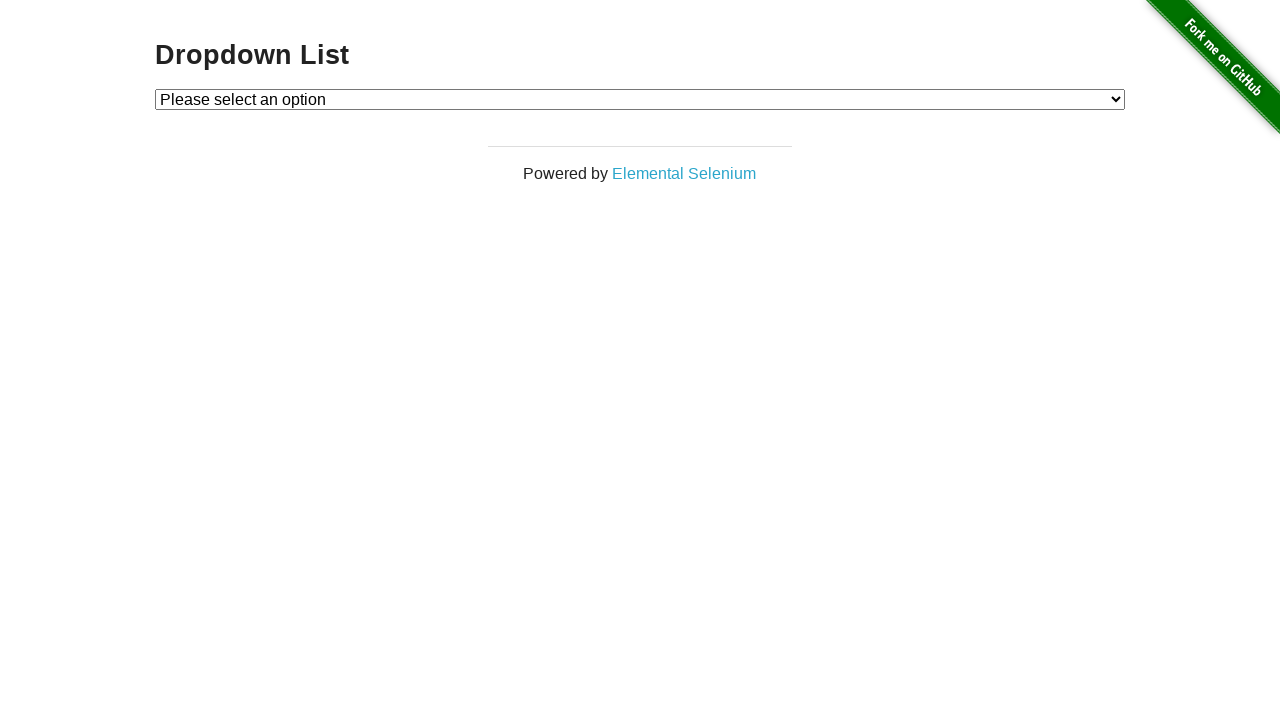